Tests a credit calculator application by performing a basic calculation, then opening the full application form and filling in personal details including name, passport information, and issue date before submitting the calculation.

Starting URL: http://creditcalculator.pointschool.ru/

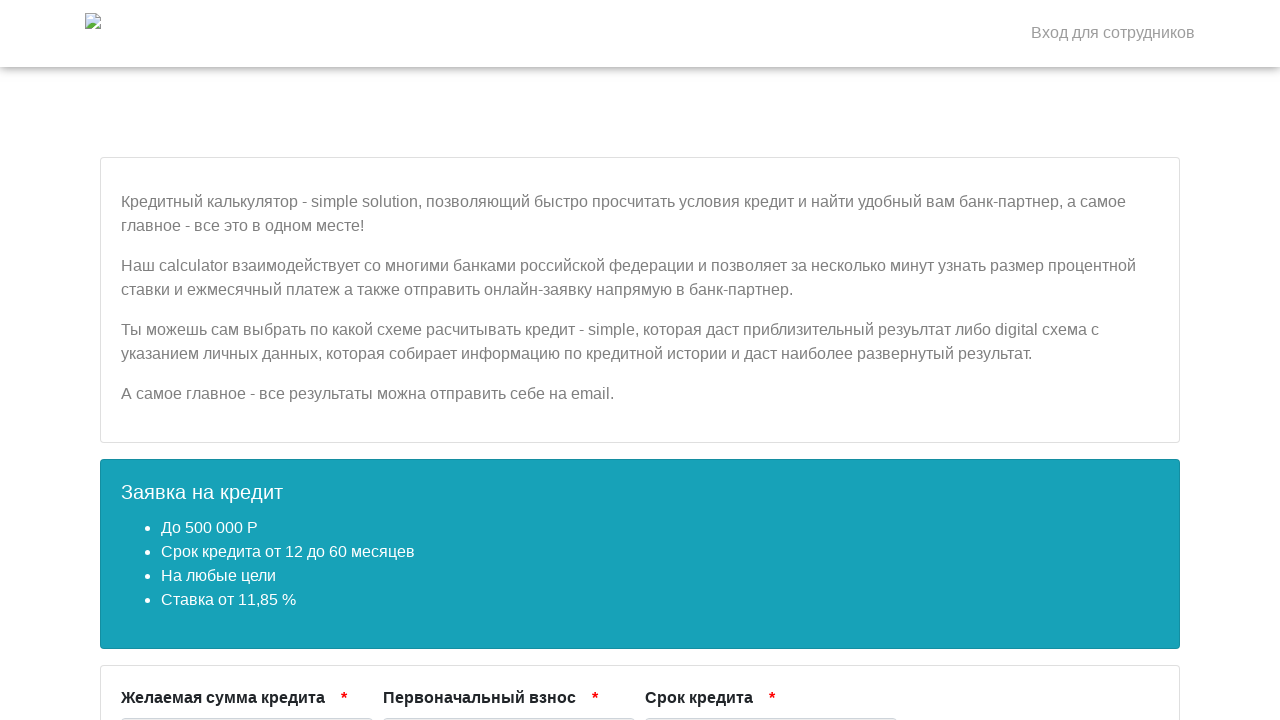

Clicked calculate button for basic calculation at (974, 523) on xpath=/html/body/div[1]/div/div[1]/div[3]/div/form/div/div[4]/button
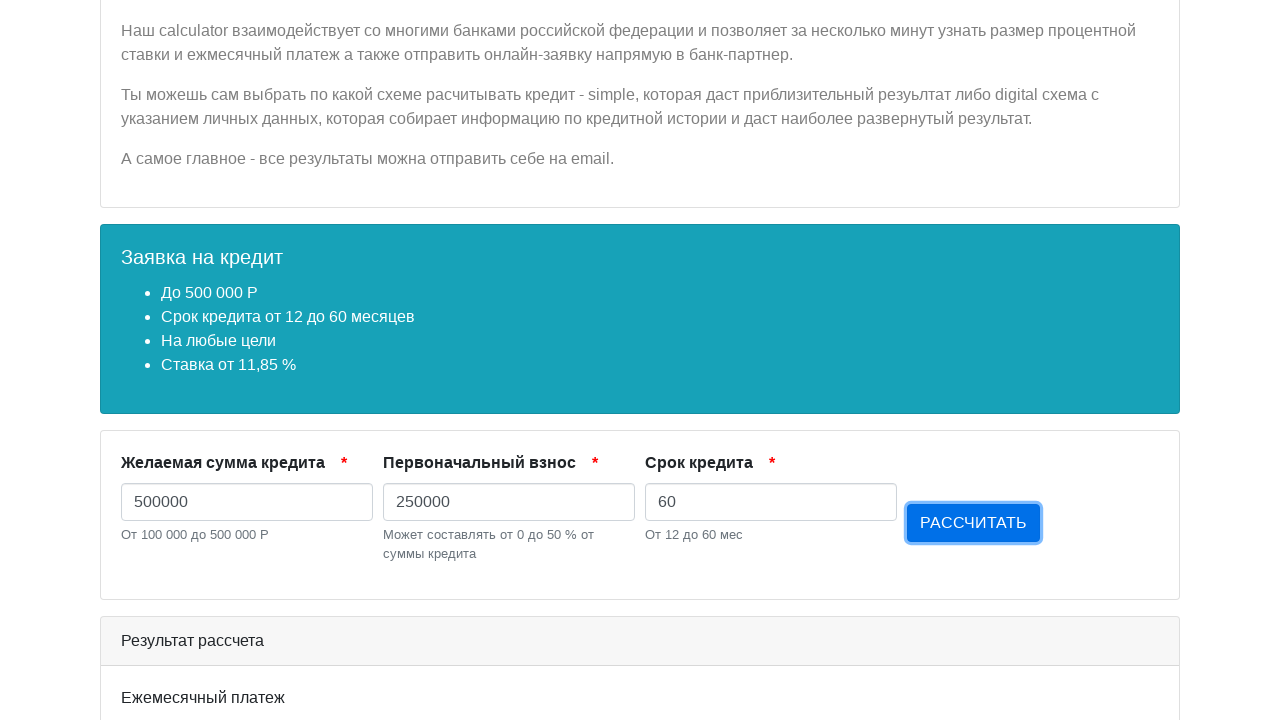

Monthly payment result appeared
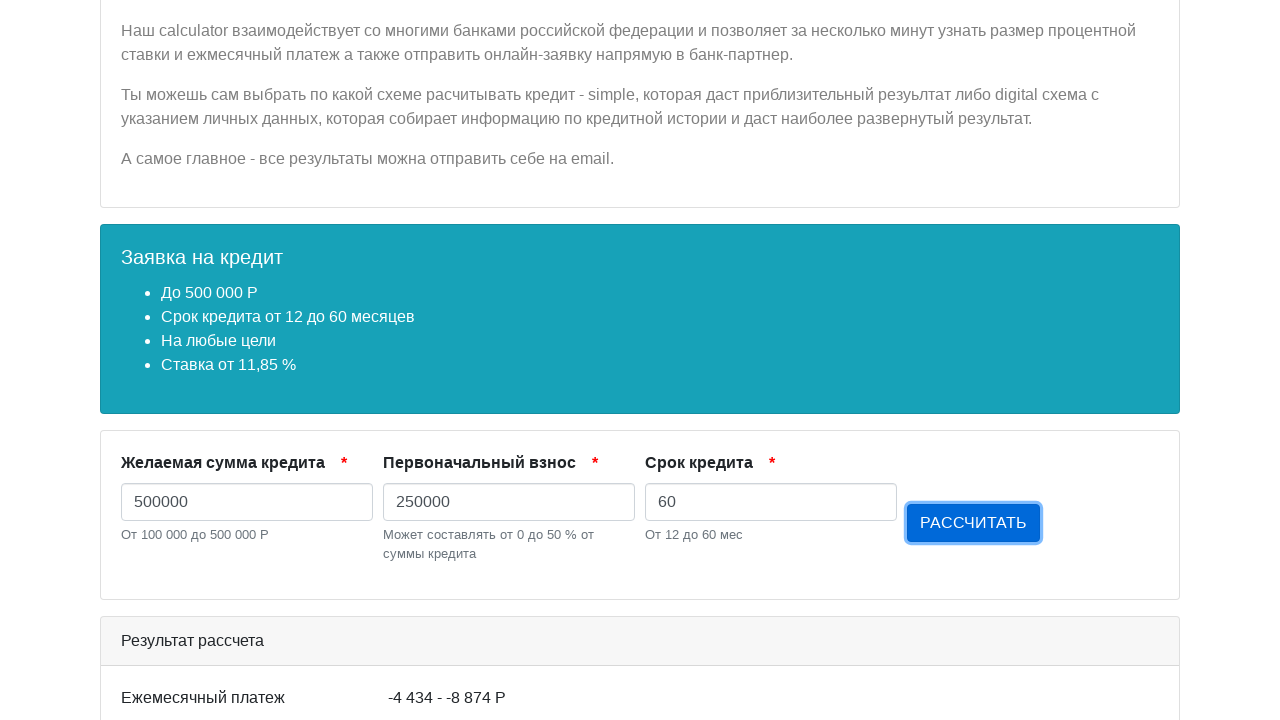

Clicked button to show full application form at (820, 538) on xpath=/html/body/div[1]/div/div[1]/div[4]/div[2]/div[2]/a
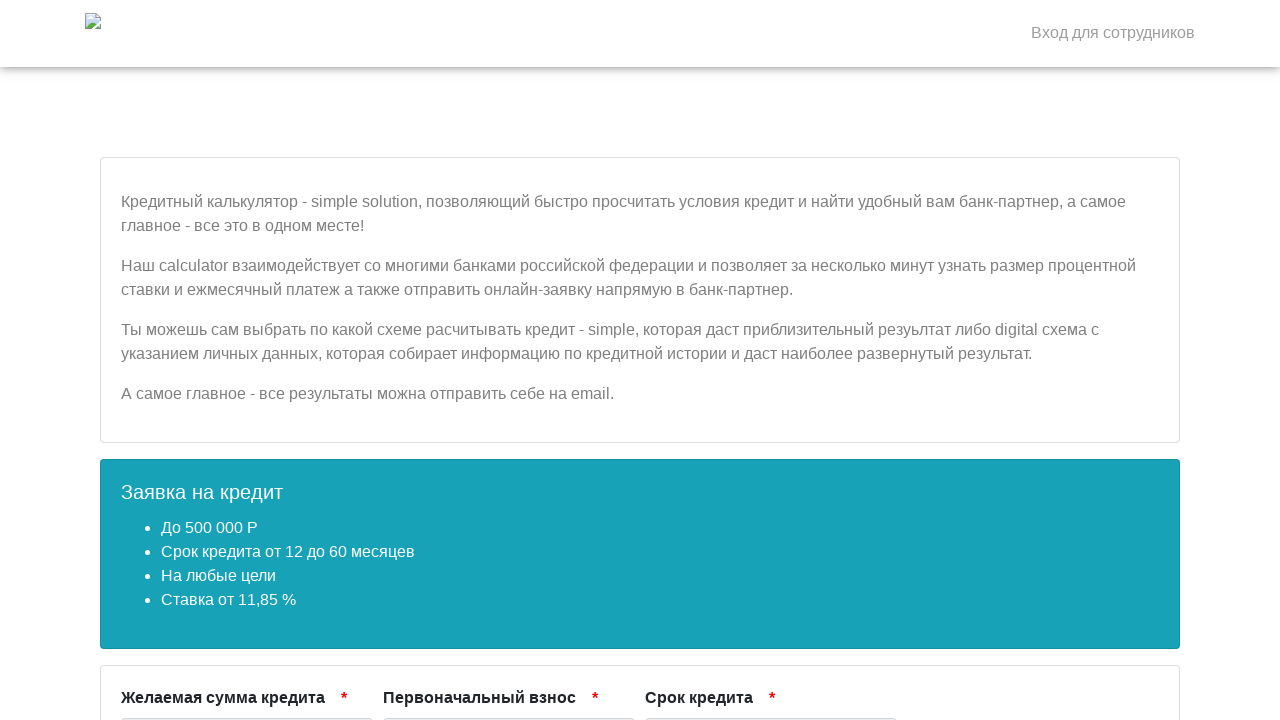

Clicked last name field at (291, 360) on xpath=/html/body/div[1]/div/div[1]/div[5]/div[2]/form/div[1]/div[1]/input
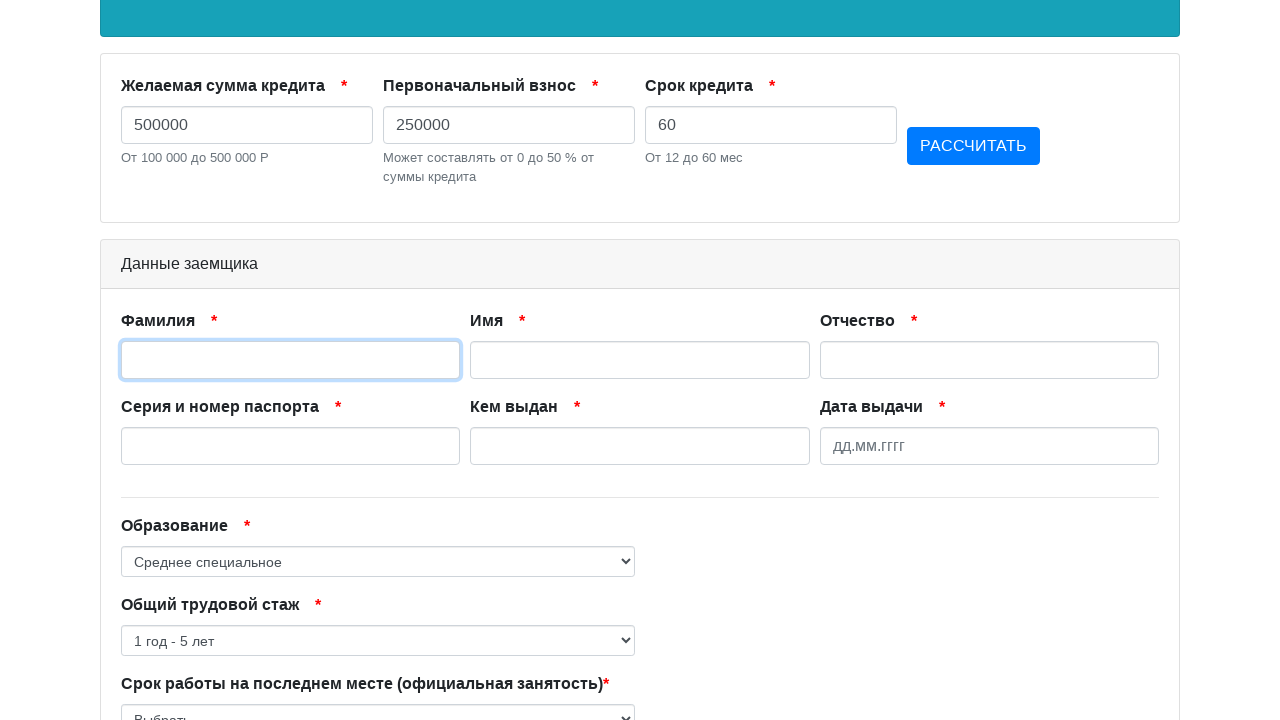

Filled in last name 'Петров' on xpath=/html/body/div[1]/div/div[1]/div[5]/div[2]/form/div[1]/div[1]/input
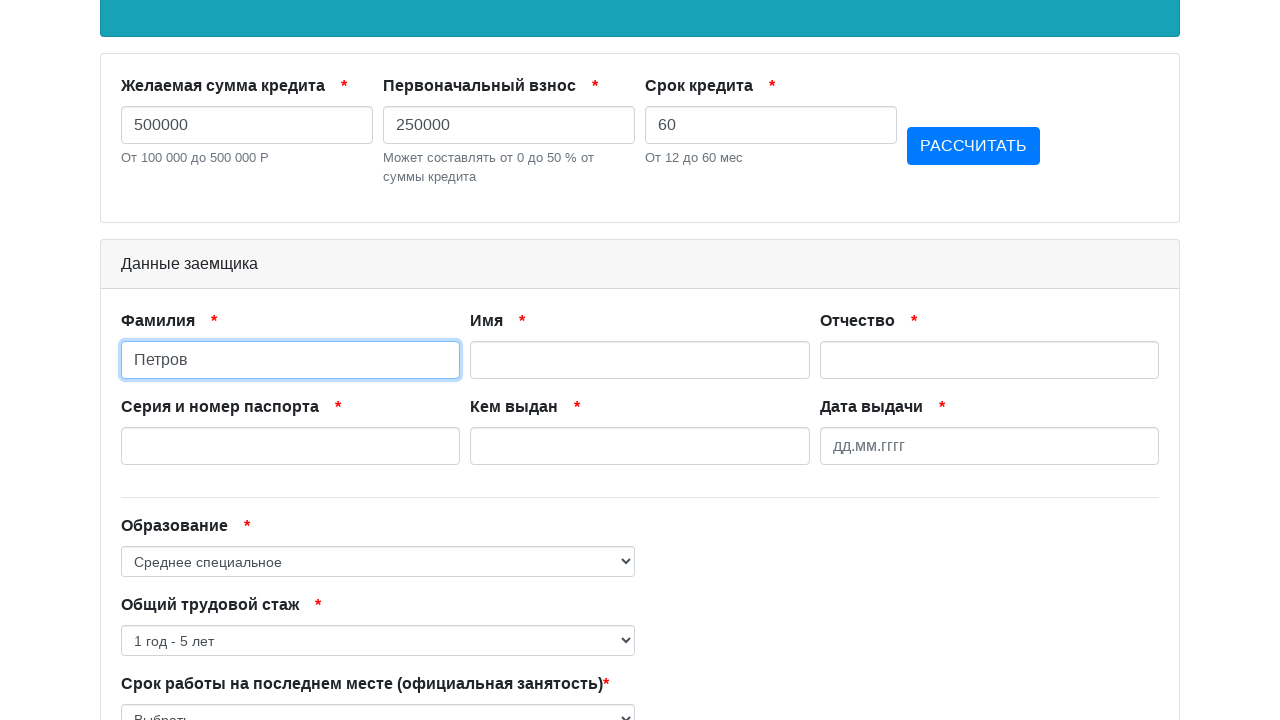

Clicked first name field at (640, 360) on xpath=/html/body/div[1]/div/div[1]/div[5]/div[2]/form/div[1]/div[2]/input
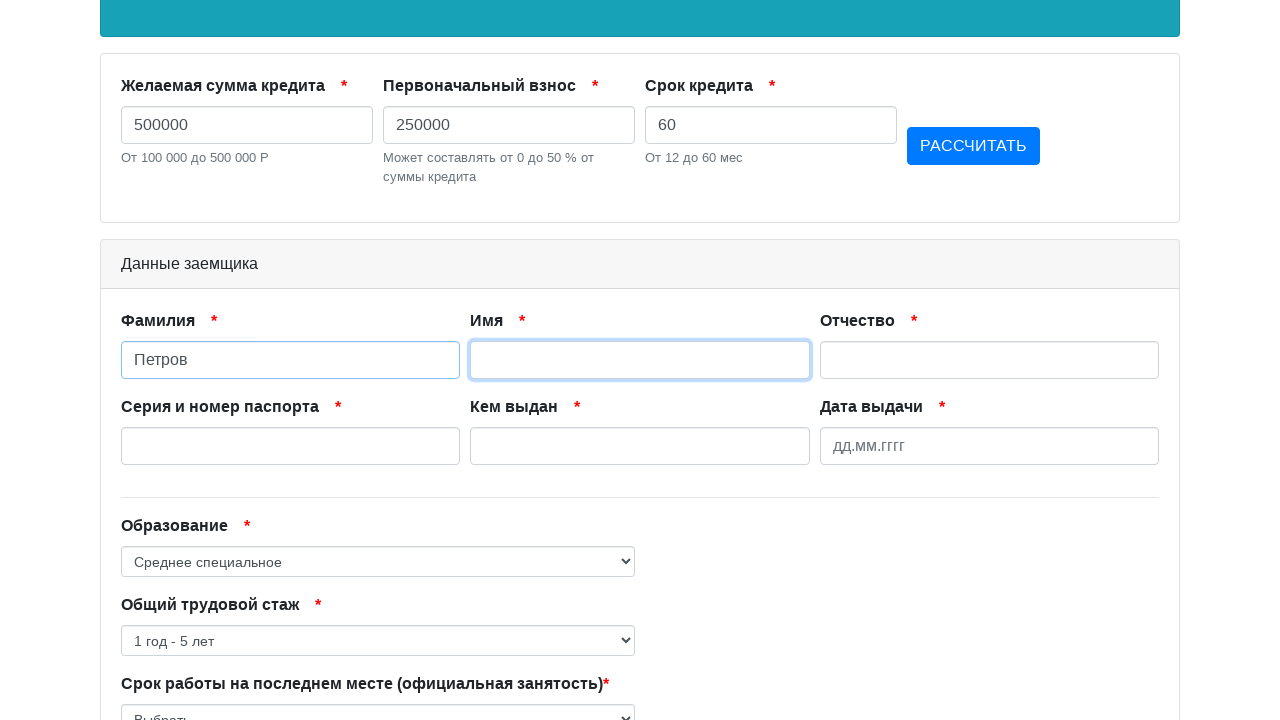

Filled in first name 'Алексей' on xpath=/html/body/div[1]/div/div[1]/div[5]/div[2]/form/div[1]/div[2]/input
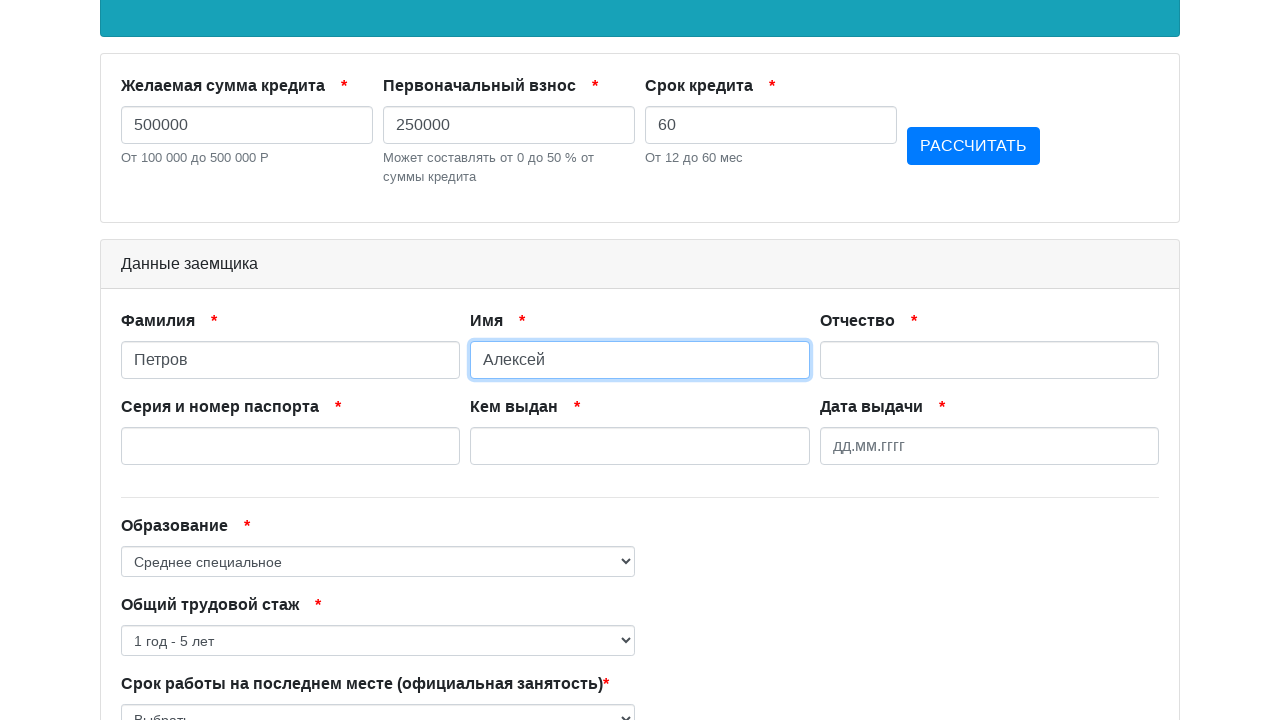

Clicked middle name field at (989, 360) on xpath=/html/body/div[1]/div/div[1]/div[5]/div[2]/form/div[1]/div[3]/input
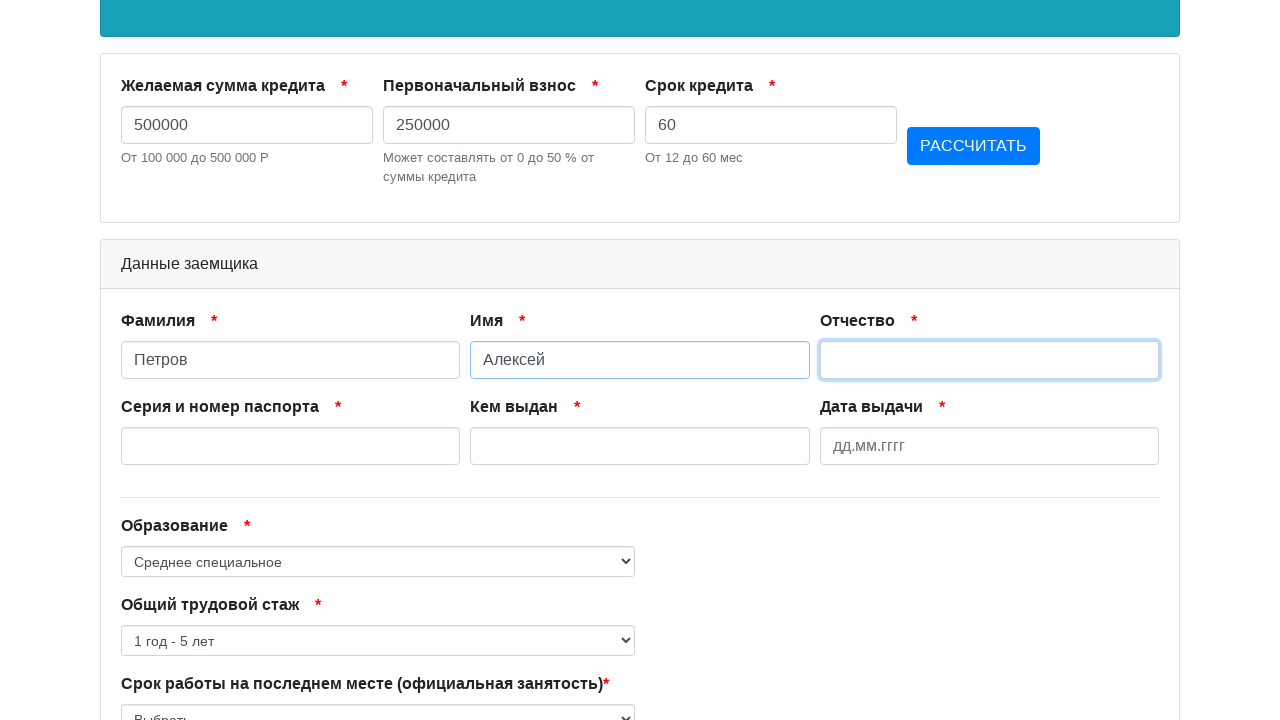

Filled in middle name 'Сергеевич' on xpath=/html/body/div[1]/div/div[1]/div[5]/div[2]/form/div[1]/div[3]/input
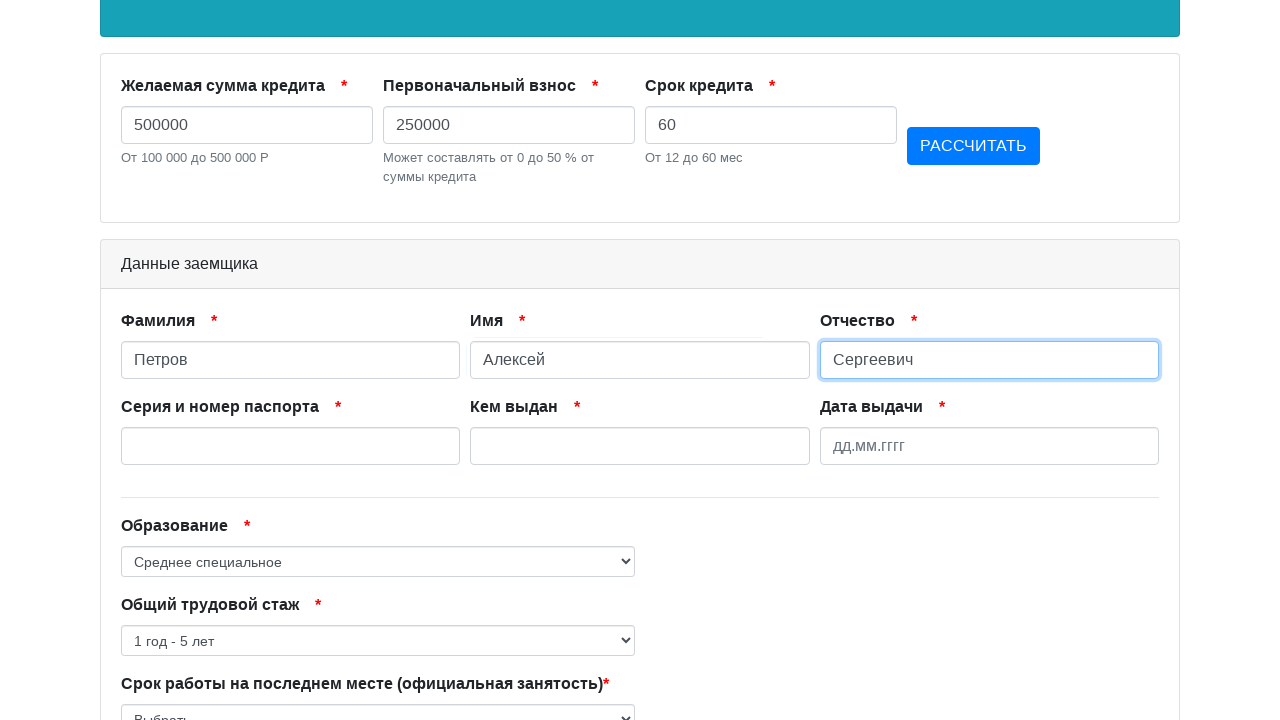

Clicked passport number field at (291, 446) on xpath=/html/body/div[1]/div/div[1]/div[5]/div[2]/form/div[2]/div[1]/input
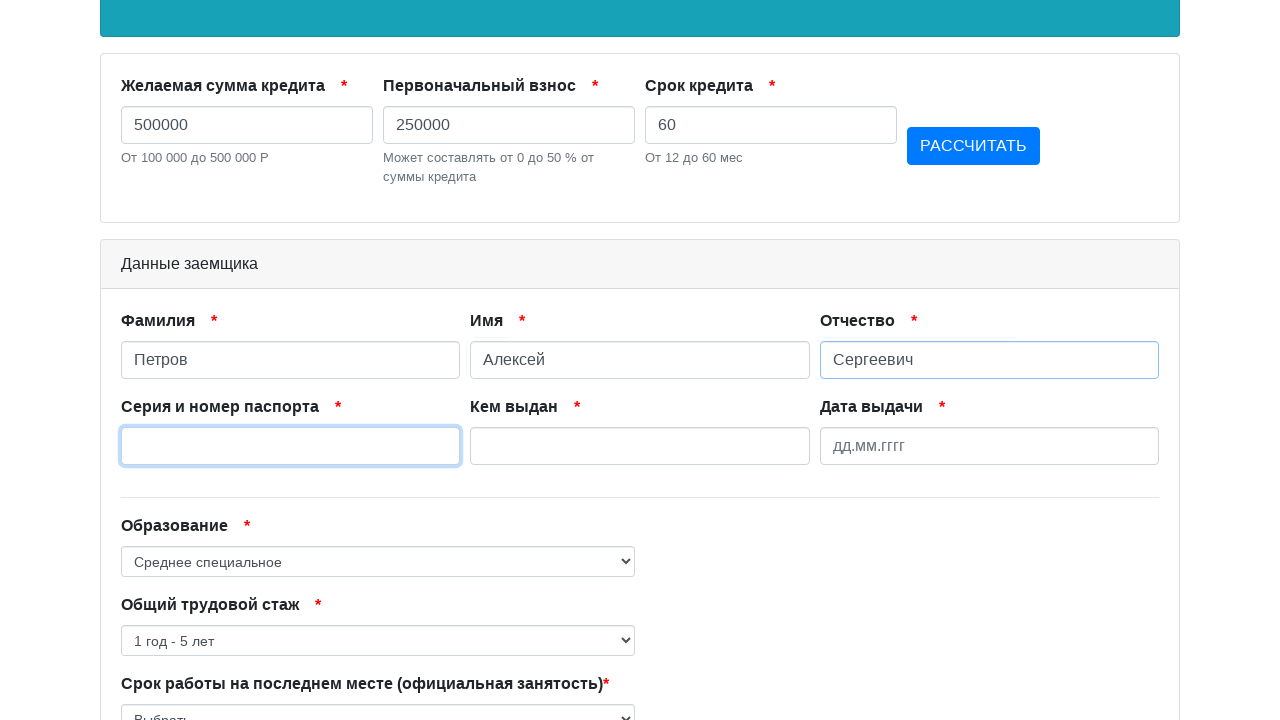

Filled in passport number '4512 789456' on xpath=/html/body/div[1]/div/div[1]/div[5]/div[2]/form/div[2]/div[1]/input
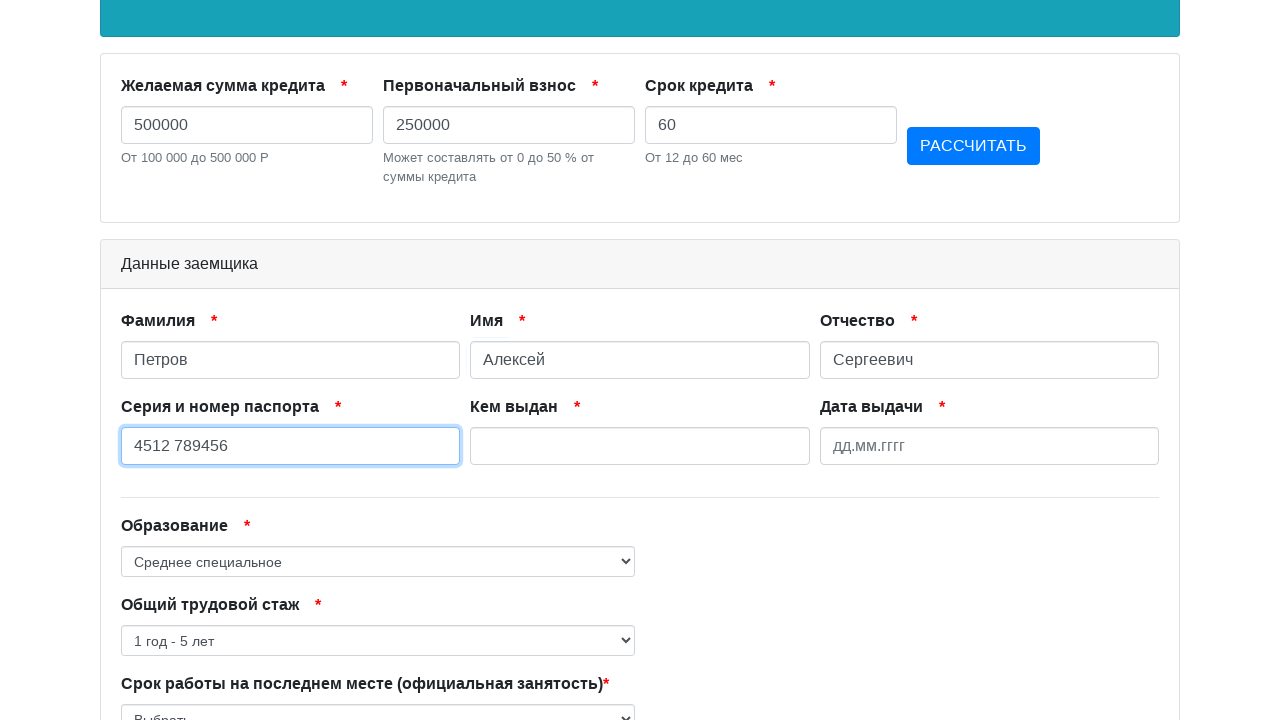

Clicked issued by field at (640, 446) on xpath=/html/body/div[1]/div/div[1]/div[5]/div[2]/form/div[2]/div[2]/input
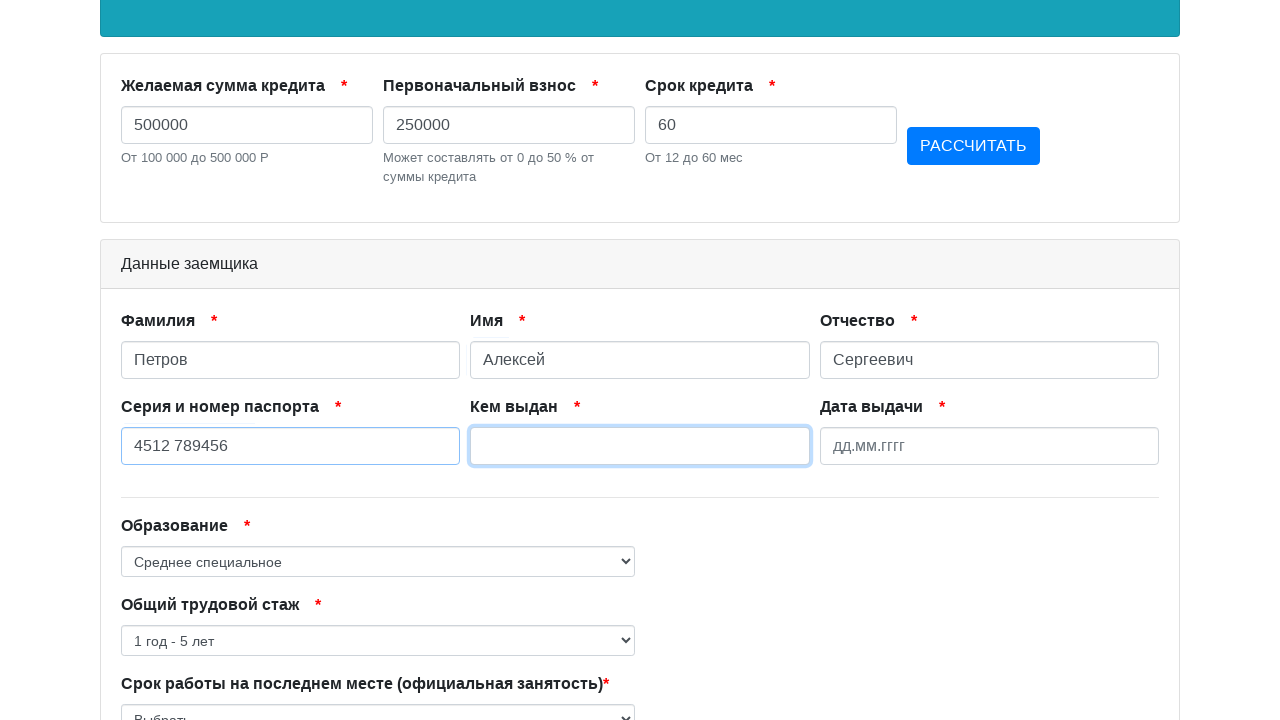

Filled in issued by 'УФМС России' on xpath=/html/body/div[1]/div/div[1]/div[5]/div[2]/form/div[2]/div[2]/input
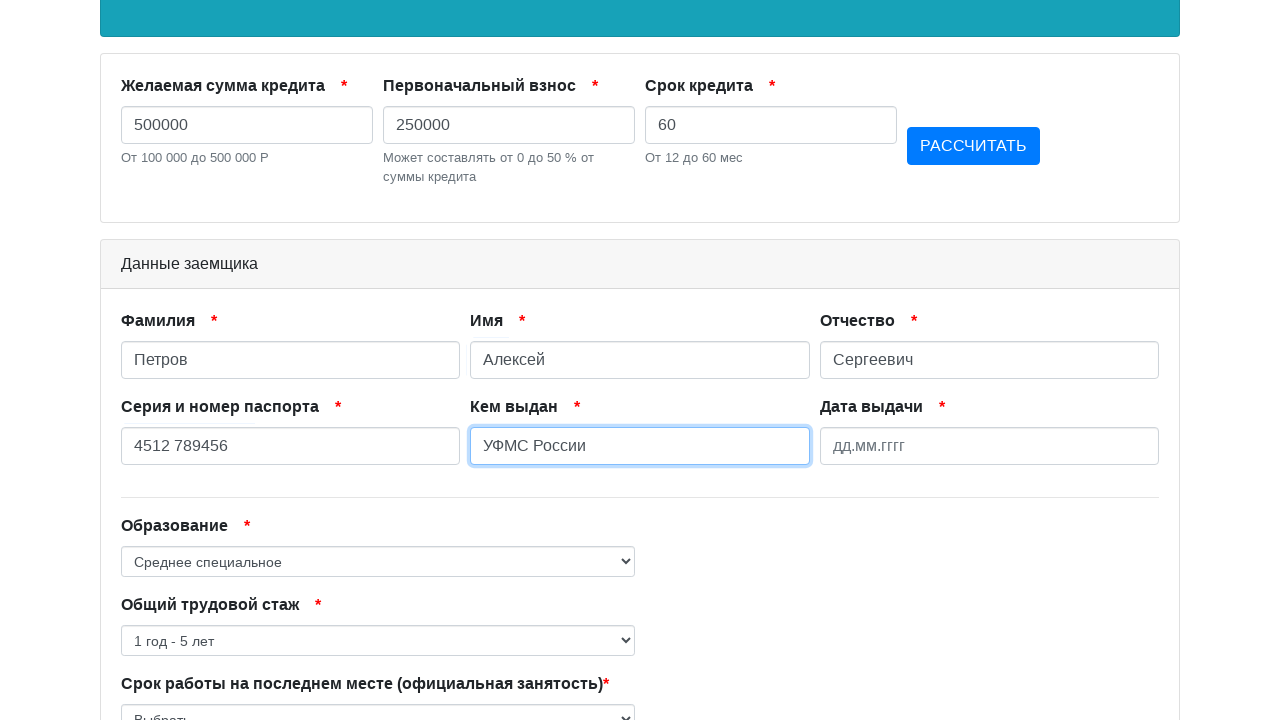

Clicked issue date field at (989, 446) on xpath=/html/body/div[1]/div/div[1]/div[5]/div[2]/form/div[2]/div[3]/input
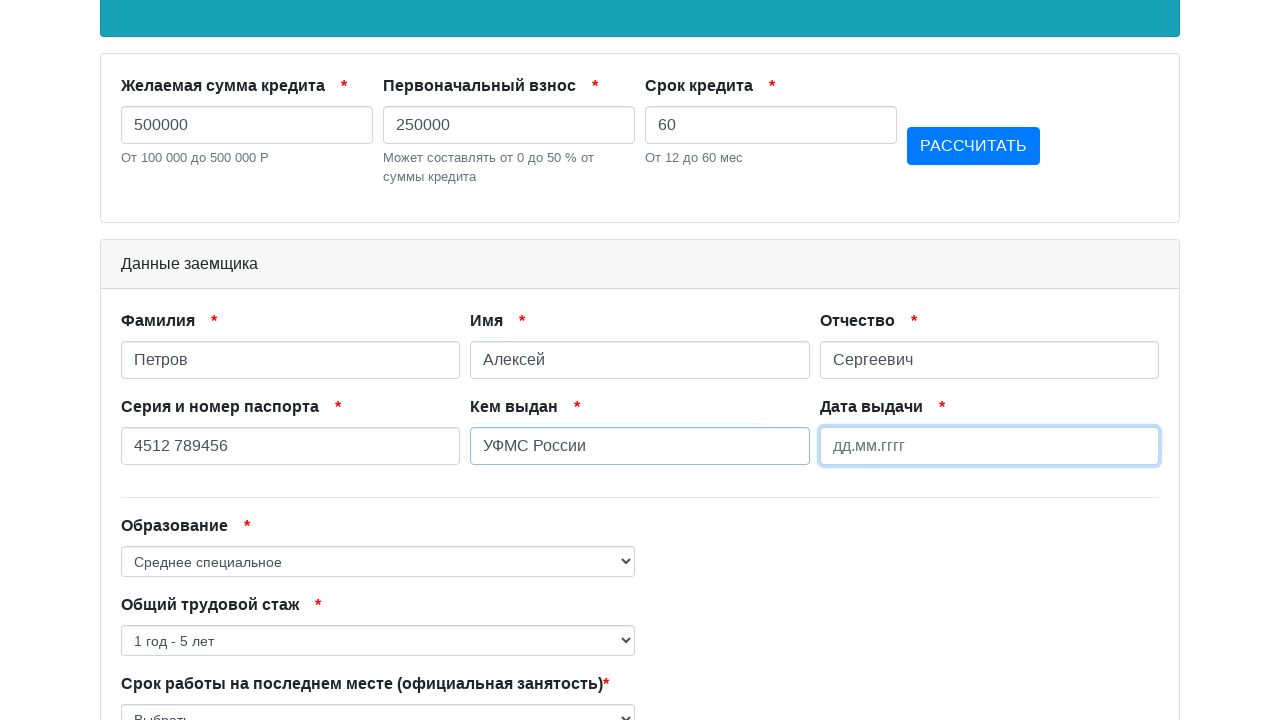

Filled in issue date '15.06.2010' on xpath=/html/body/div[1]/div/div[1]/div[5]/div[2]/form/div[2]/div[3]/input
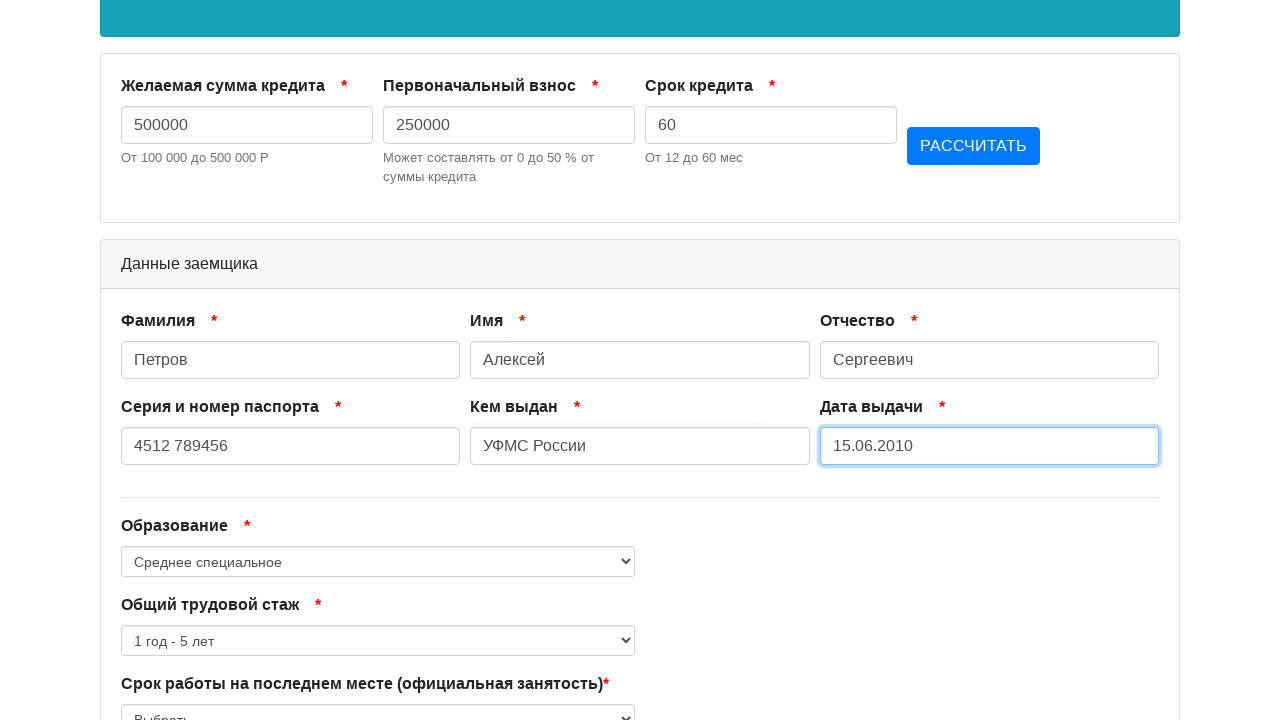

Clicked calculate button to submit full application form at (974, 146) on xpath=/html/body/div[1]/div/div[1]/div[3]/div/form/div/div[4]/button
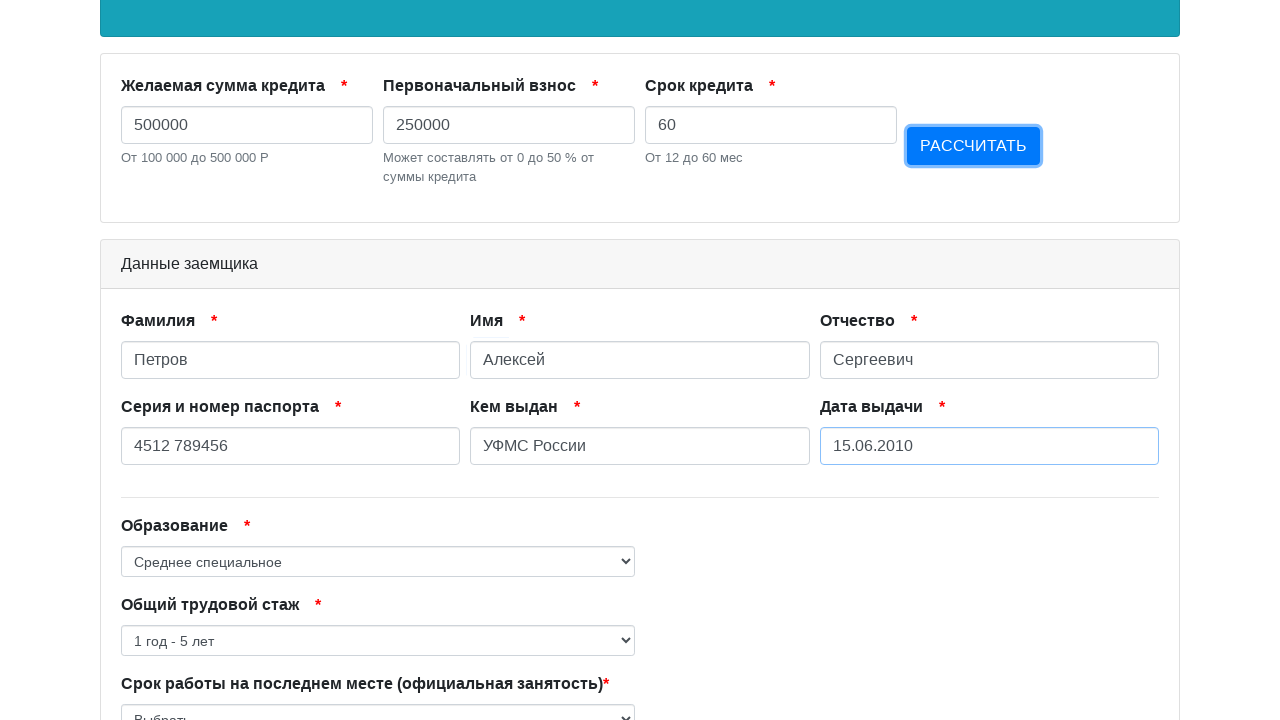

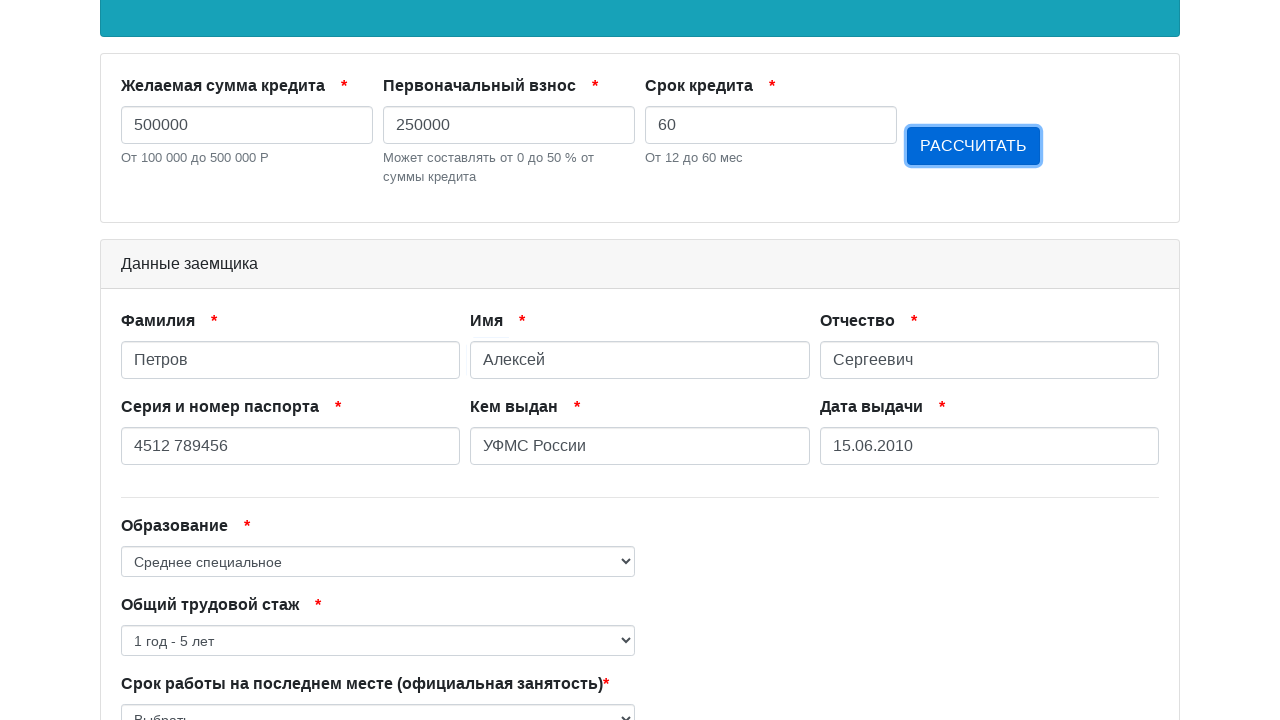